Tests multiple drag and drop by reordering list items

Starting URL: https://selenium08.blogspot.com/2020/01/click-and-hold.html

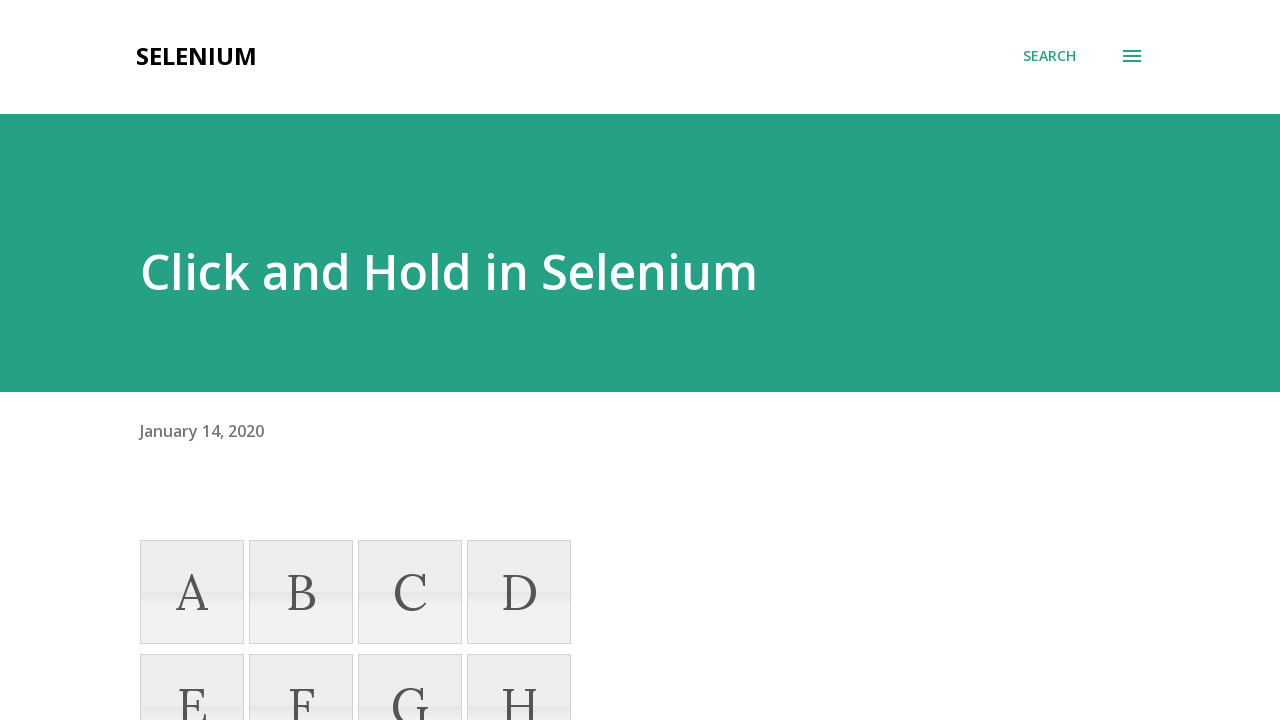

Navigated to click and hold test page
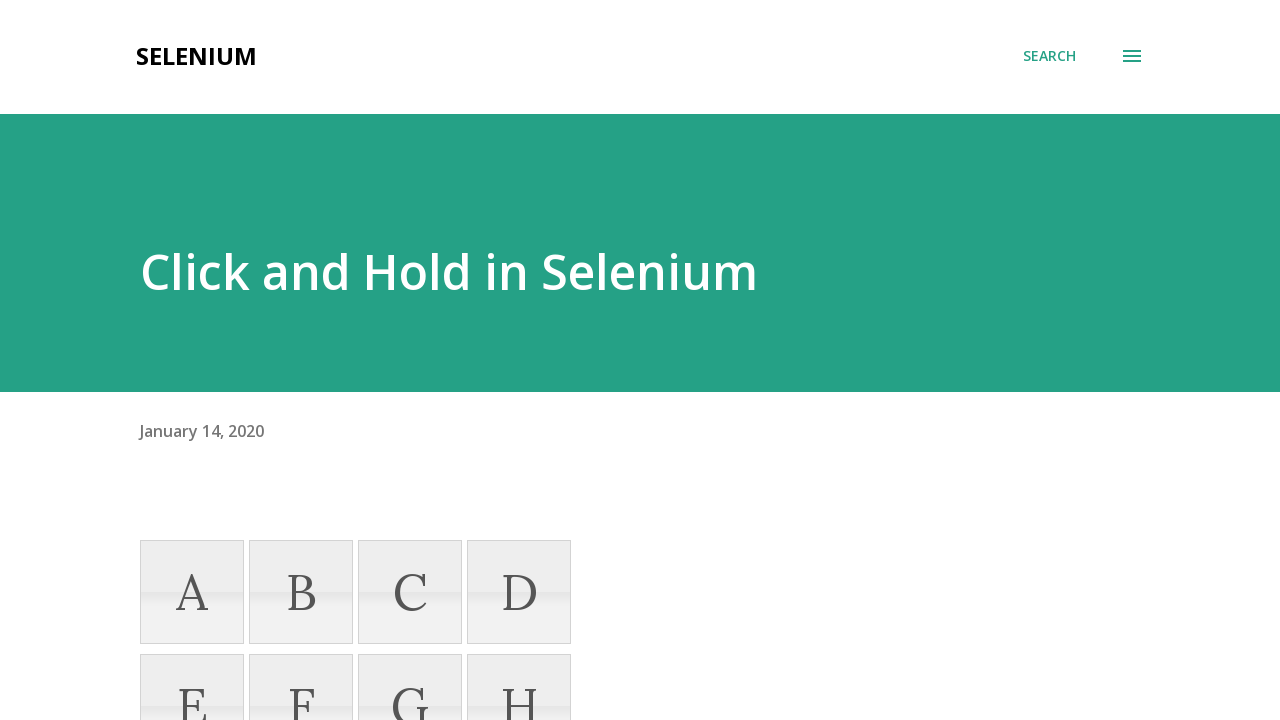

List items loaded and visible
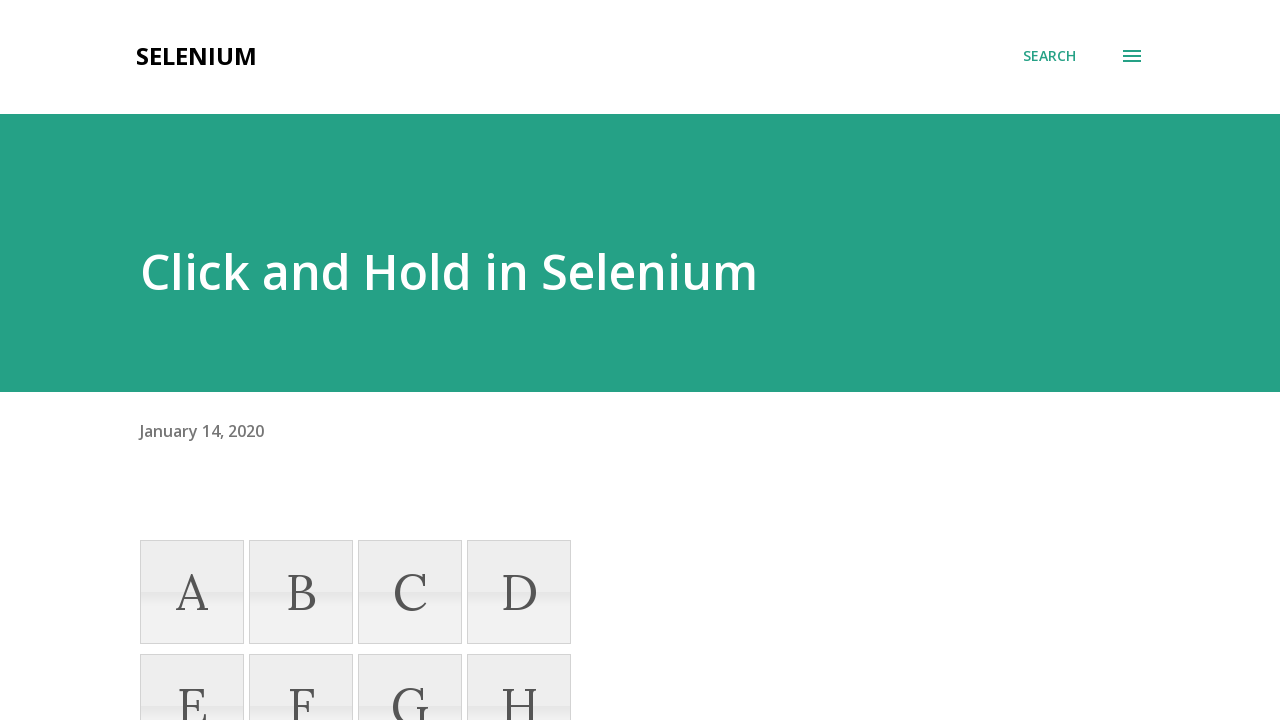

Dragged item C to position of item A at (192, 592)
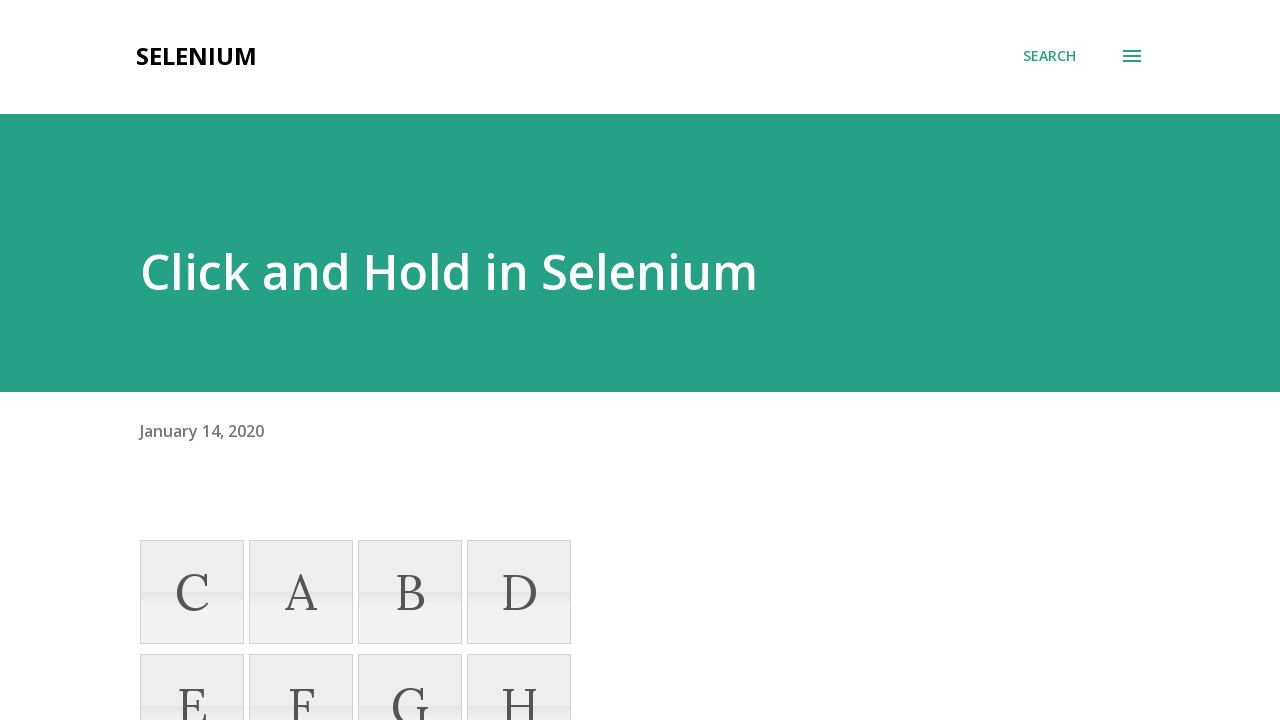

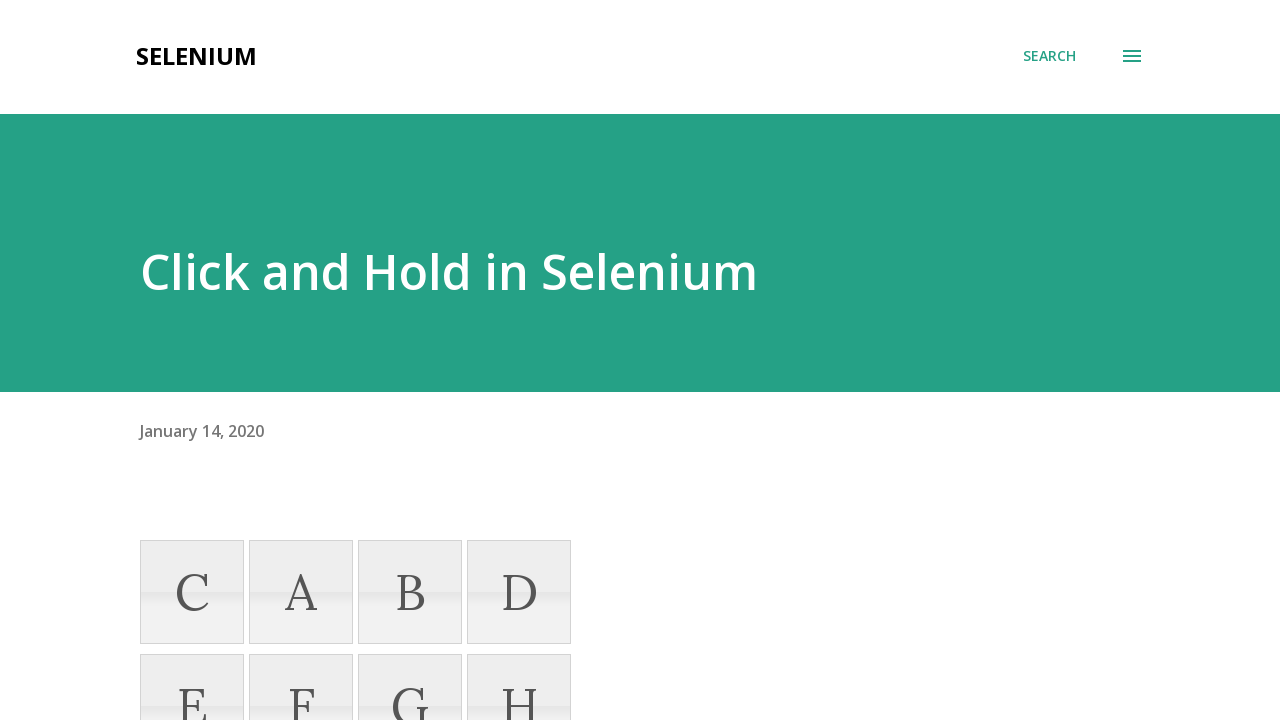